Navigates to The Internet demo site and clicks on the last link on the page to test navigation functionality.

Starting URL: http://the-internet.herokuapp.com

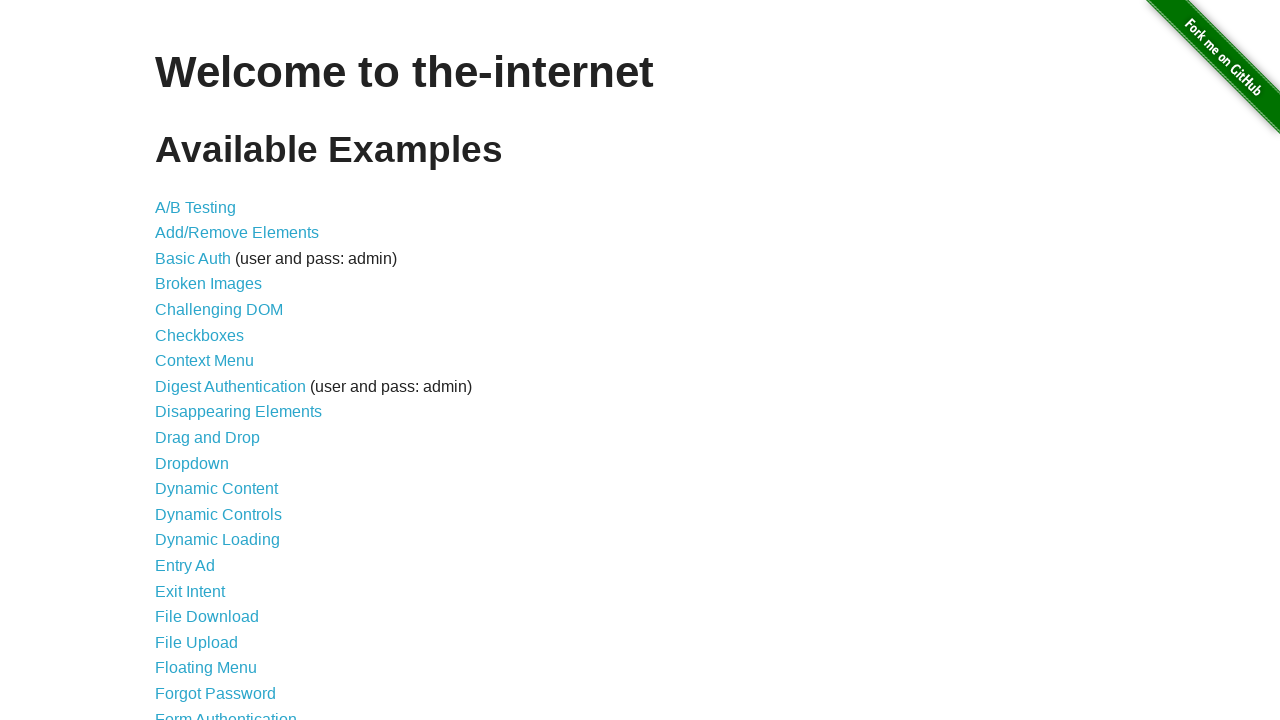

Located all anchor links on The Internet demo site
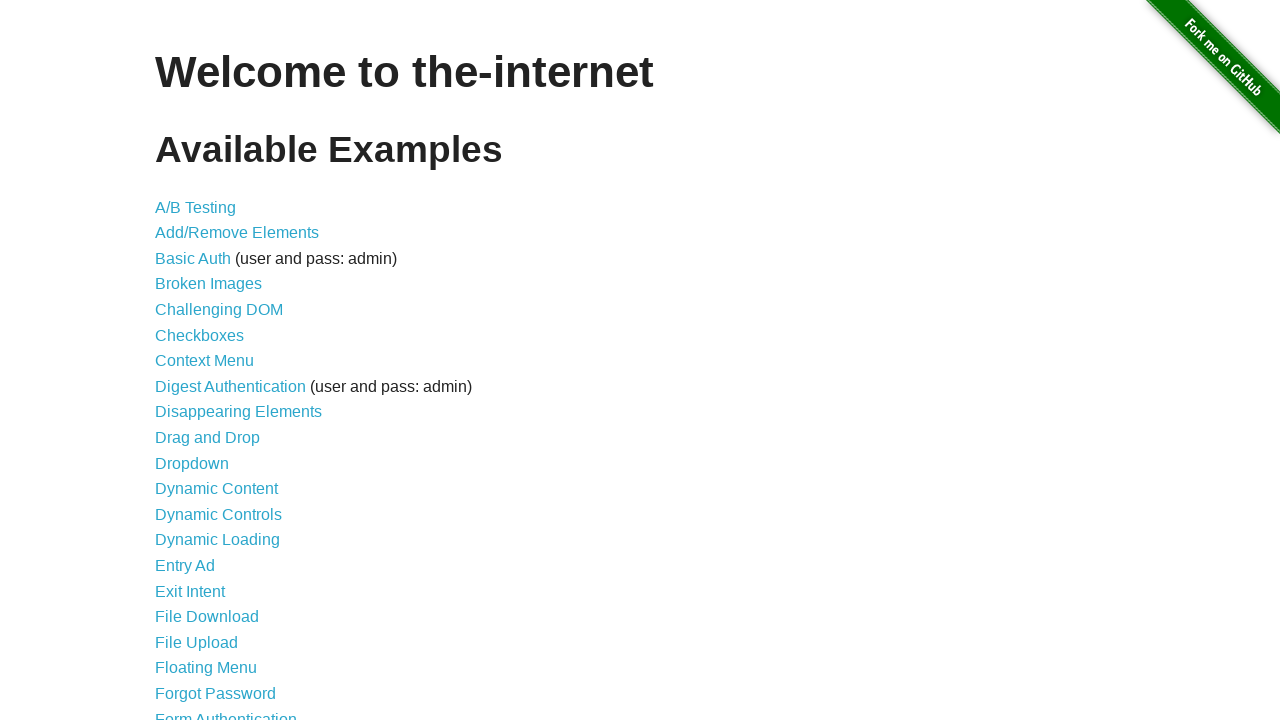

Clicked on the last link on the page at (684, 711) on a >> nth=45
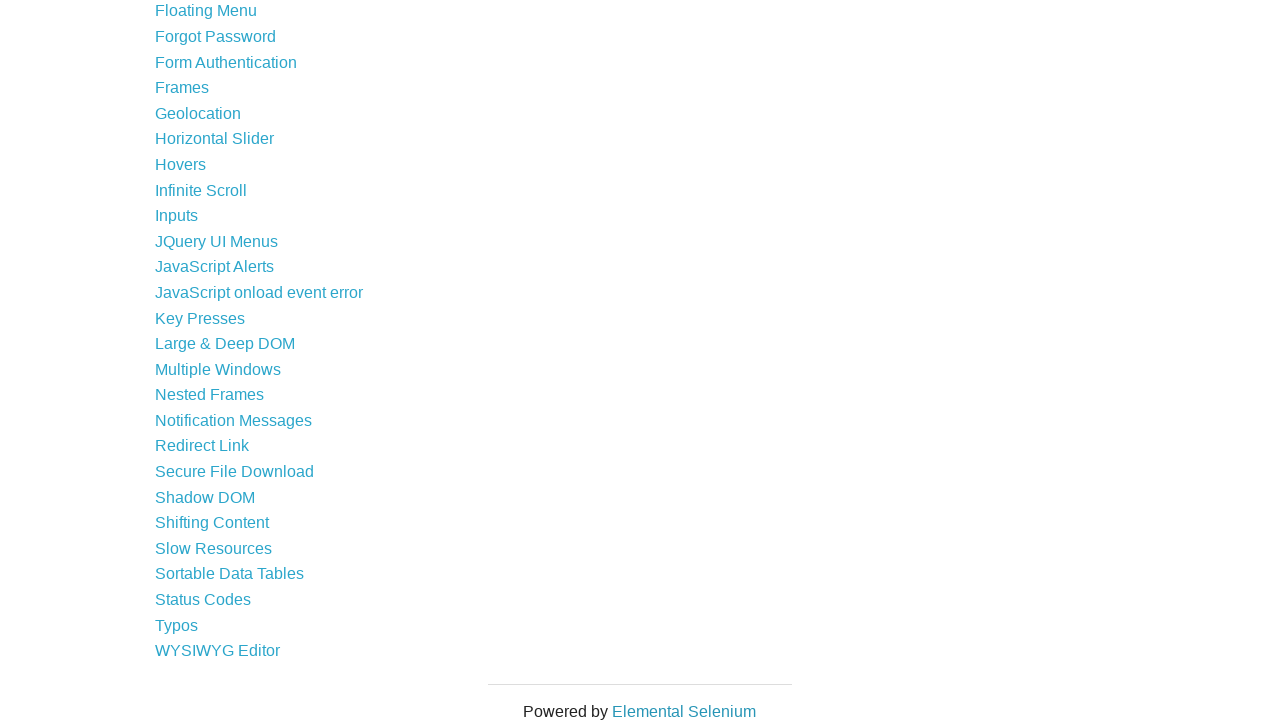

Waited for page navigation to complete and DOM content to load
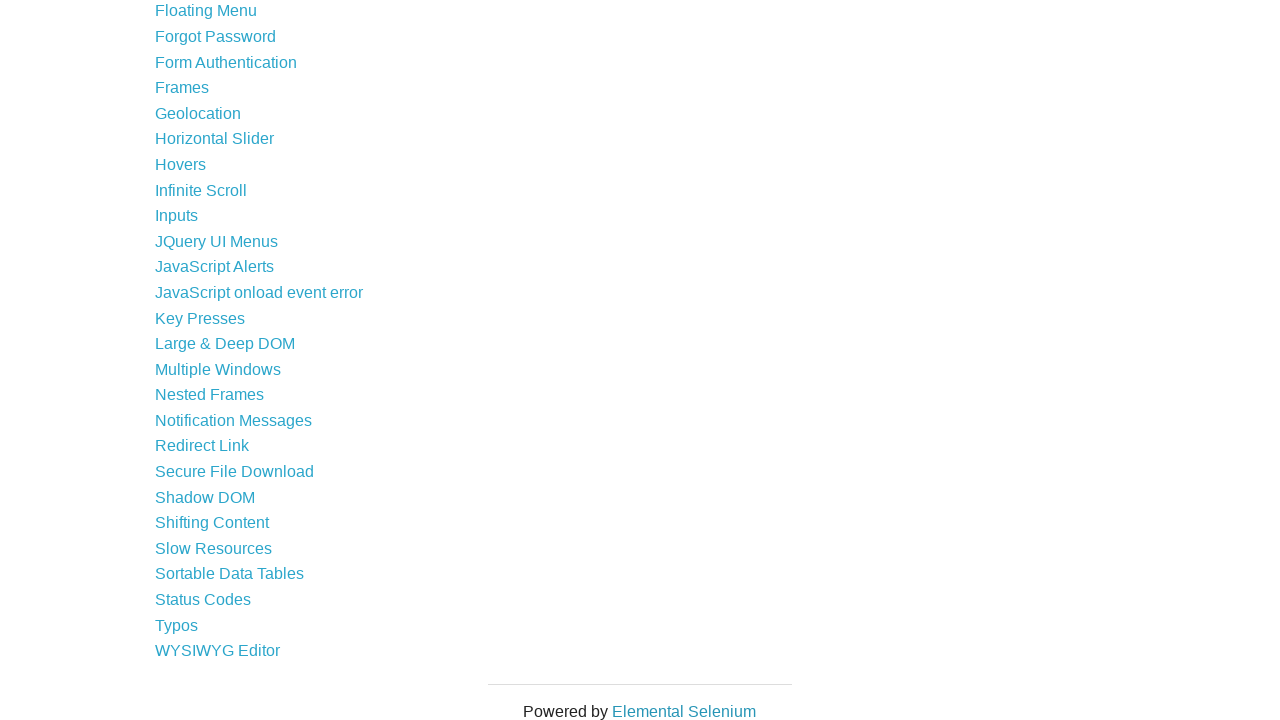

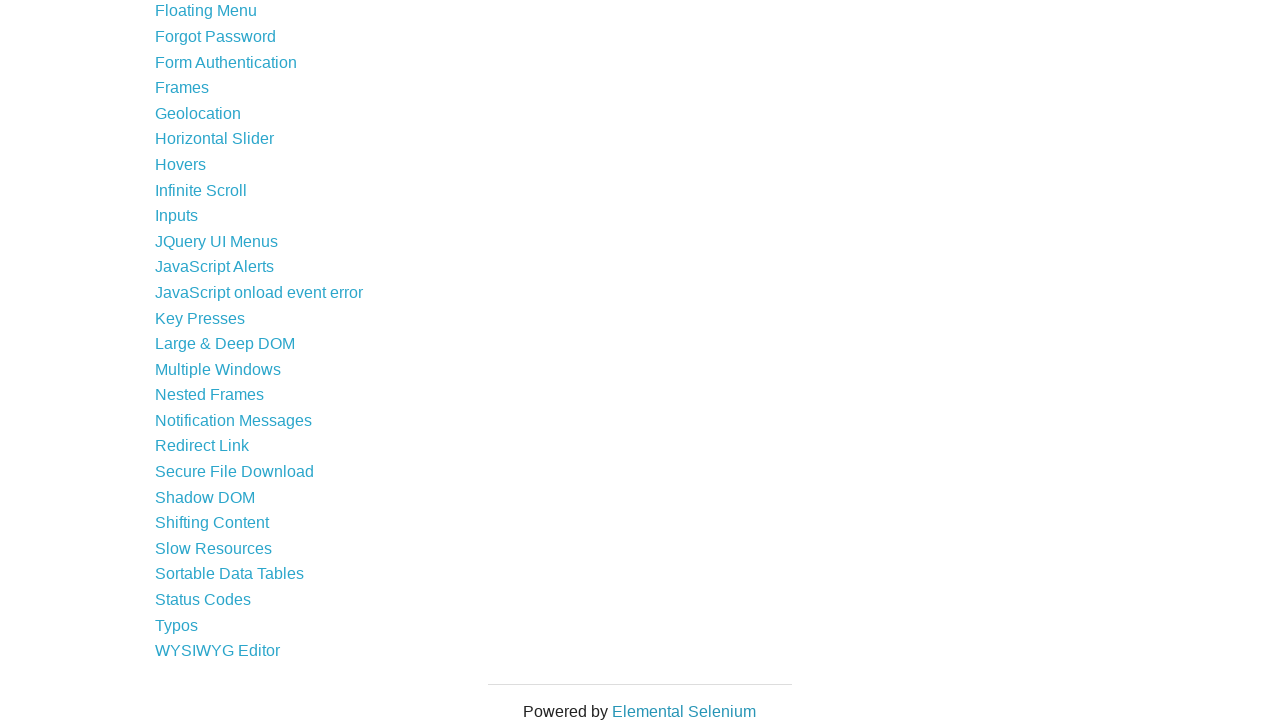